Tests an e-commerce shopping flow by searching for products containing "ca", adding all matching items to cart, proceeding to checkout, and applying a promo code

Starting URL: https://rahulshettyacademy.com/seleniumPractise/#/

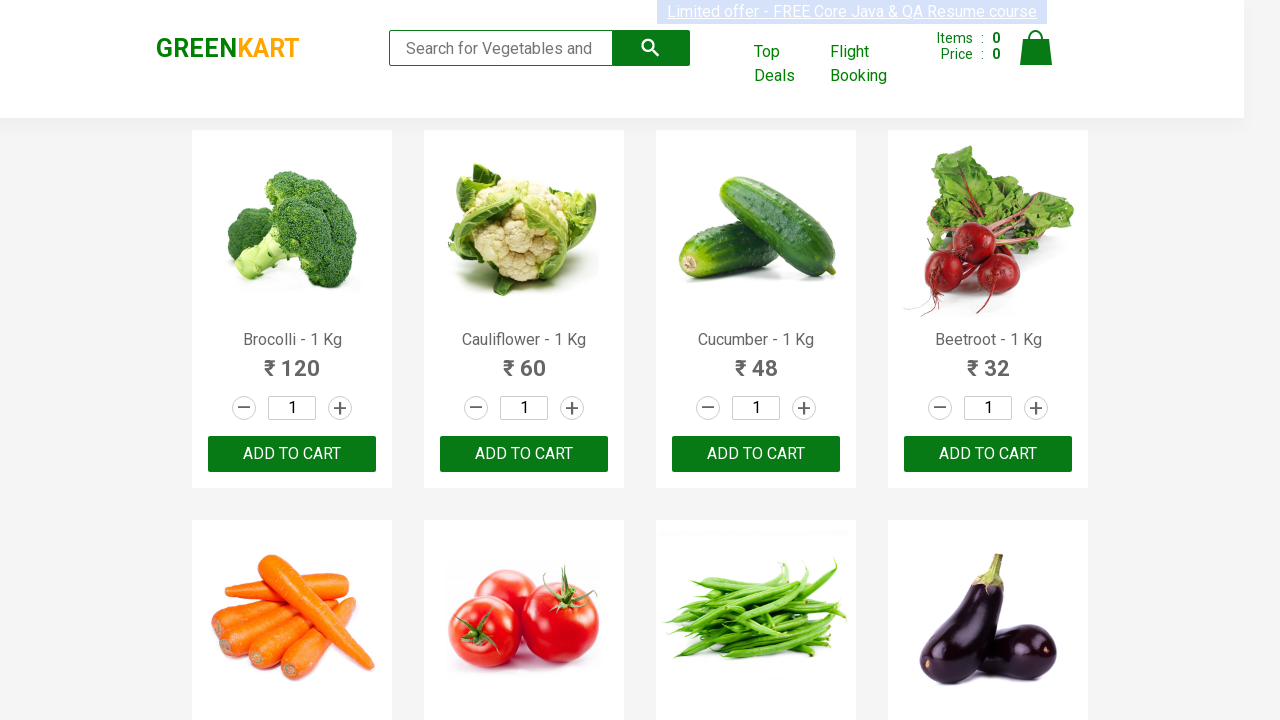

Filled search field with 'ca' to find products on input.search-keyword
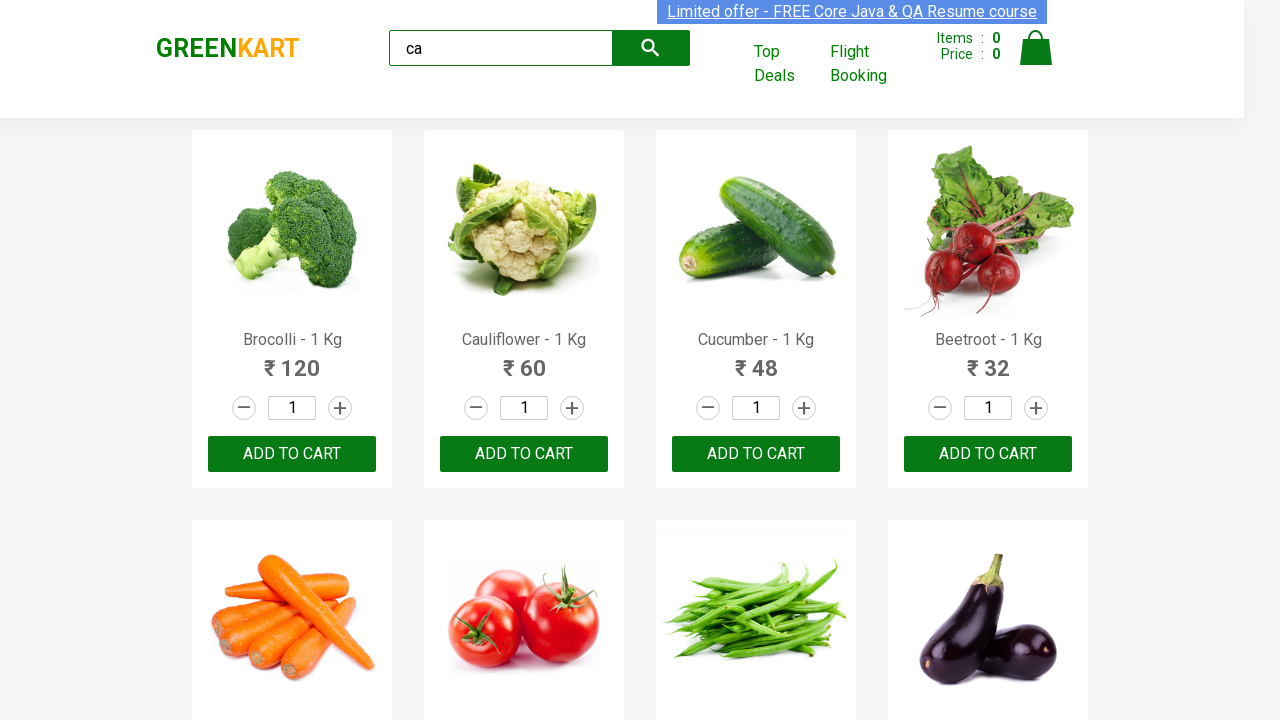

Waited 2 seconds for search results to load
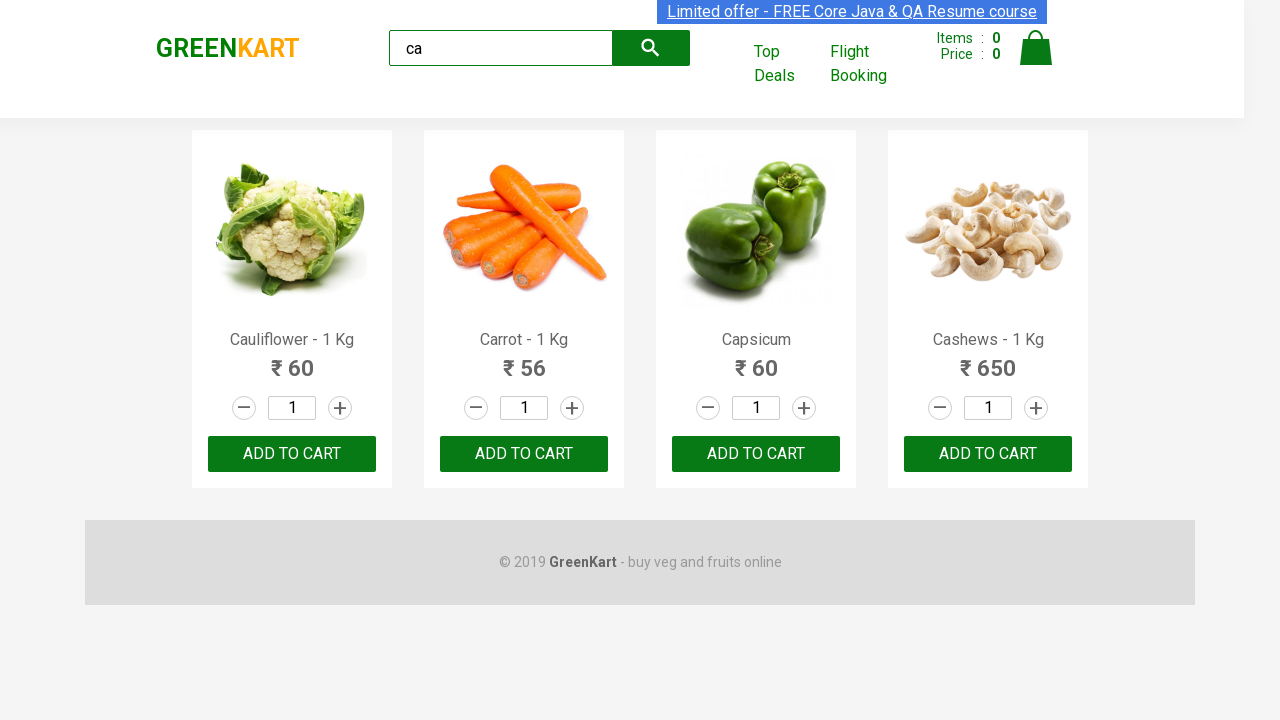

Found 4 matching products to add to cart
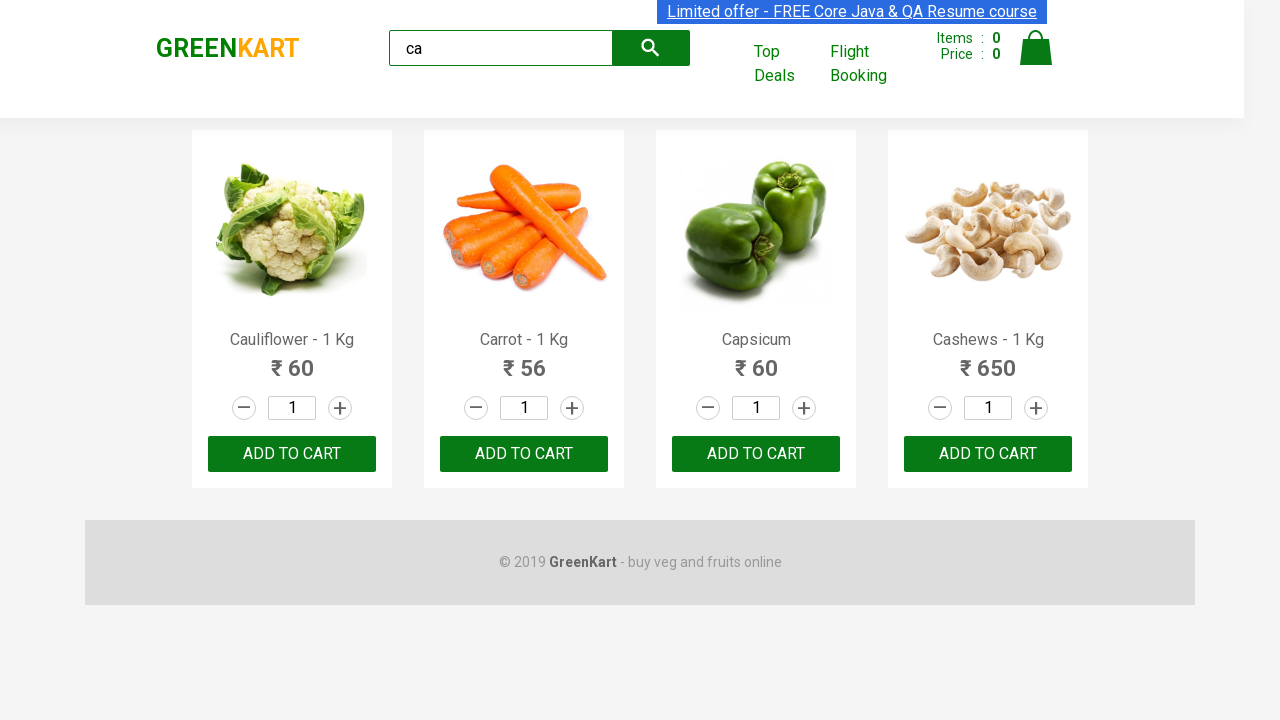

Added product 1 to cart at (292, 454) on xpath=//div[@class='product-action']/button >> nth=0
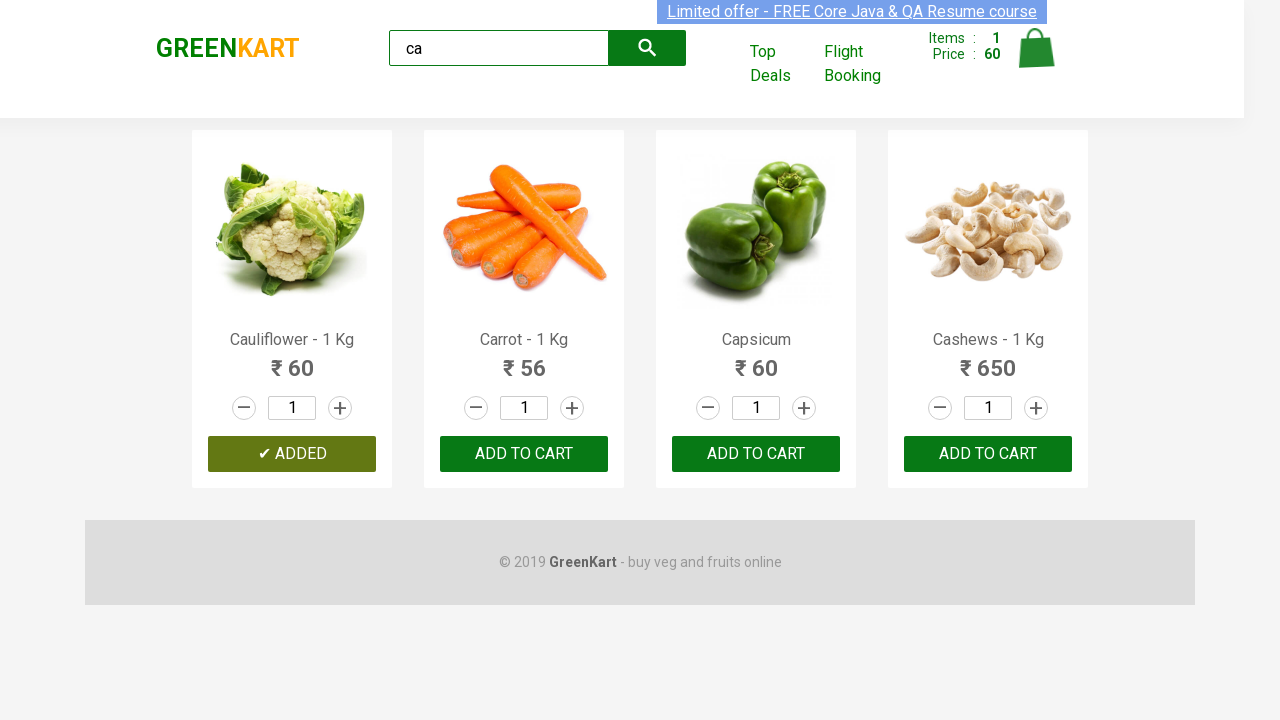

Added product 2 to cart at (524, 454) on xpath=//div[@class='product-action']/button >> nth=1
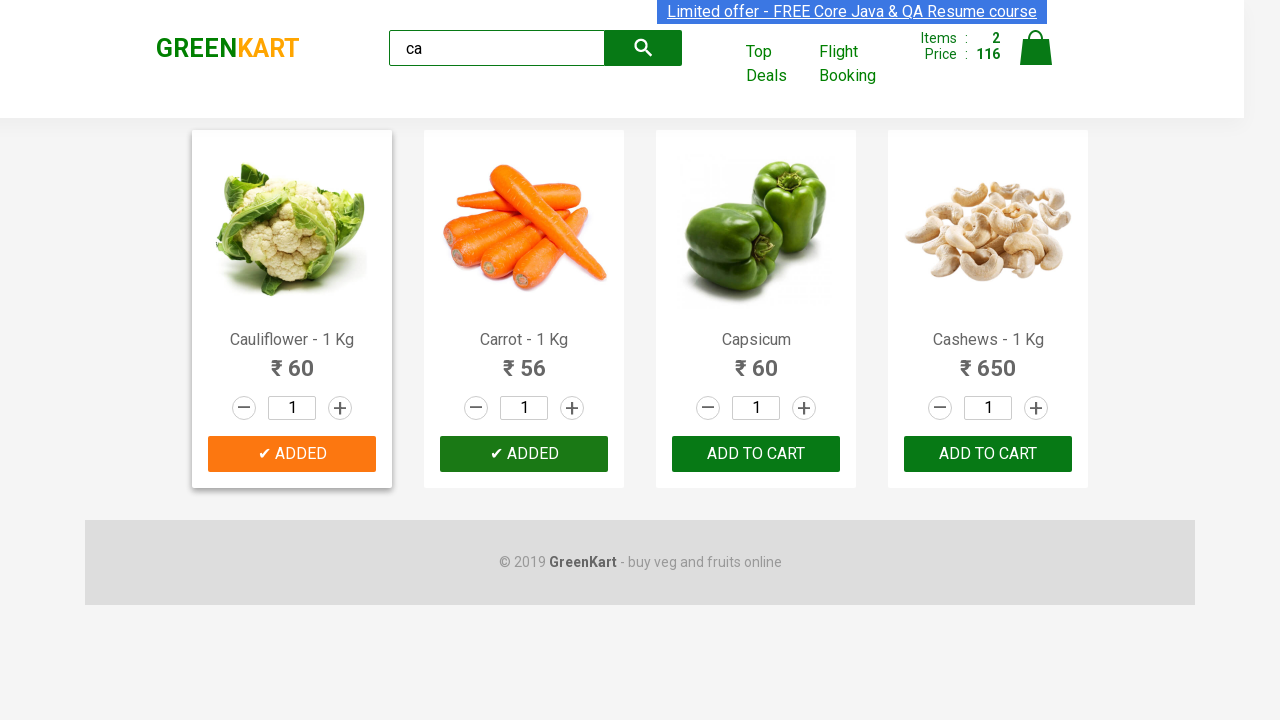

Added product 3 to cart at (756, 454) on xpath=//div[@class='product-action']/button >> nth=2
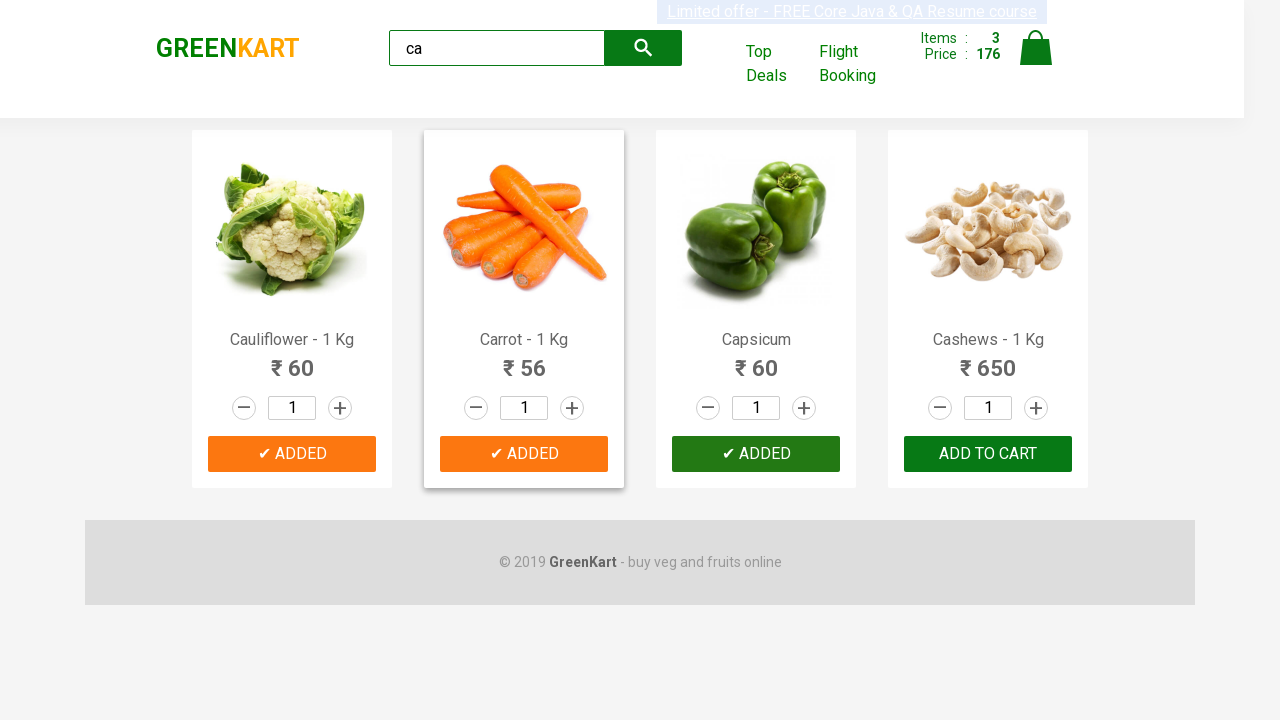

Added product 4 to cart at (988, 454) on xpath=//div[@class='product-action']/button >> nth=3
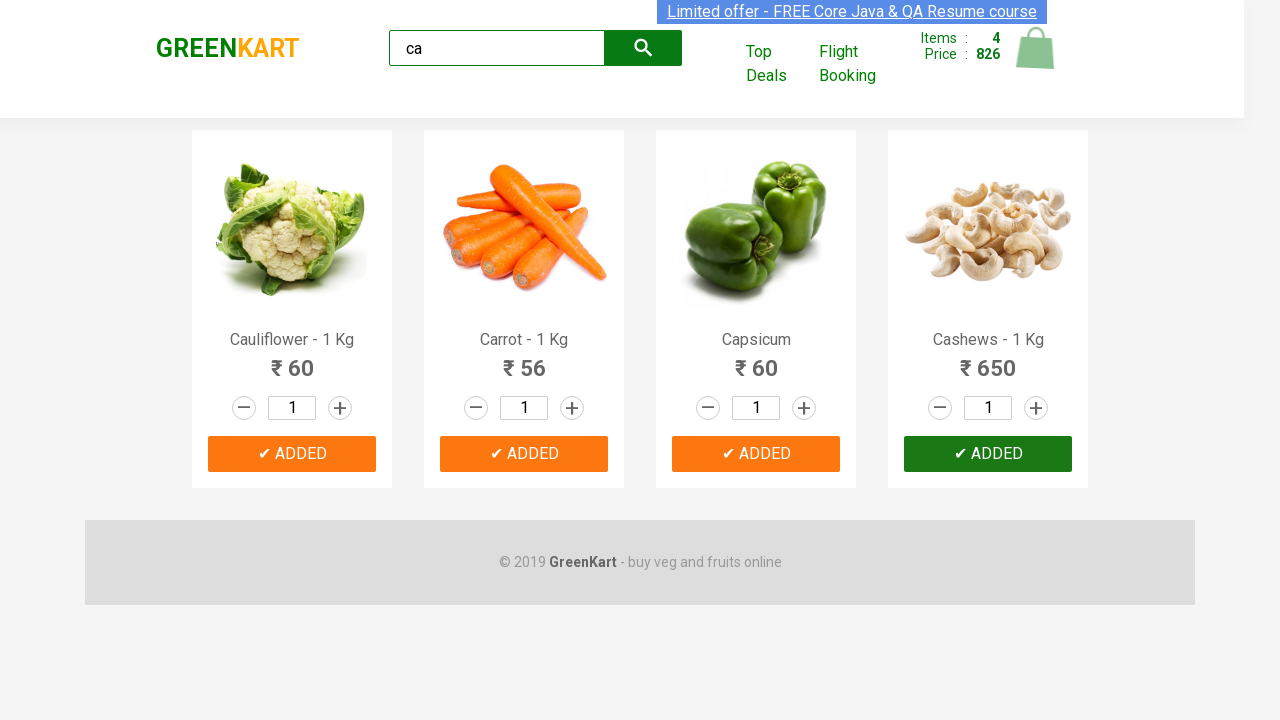

Clicked cart icon to view shopping cart at (1036, 48) on img[alt='Cart']
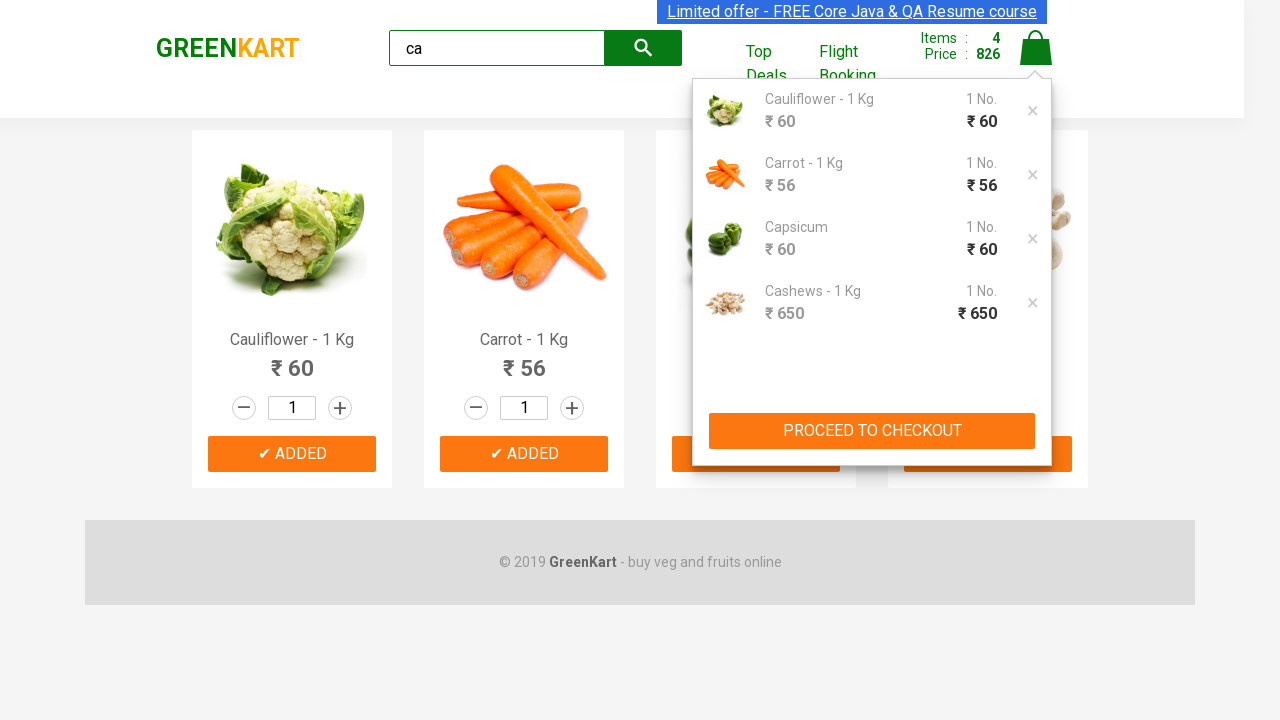

Clicked 'PROCEED TO CHECKOUT' button at (872, 431) on xpath=//button[text()='PROCEED TO CHECKOUT']
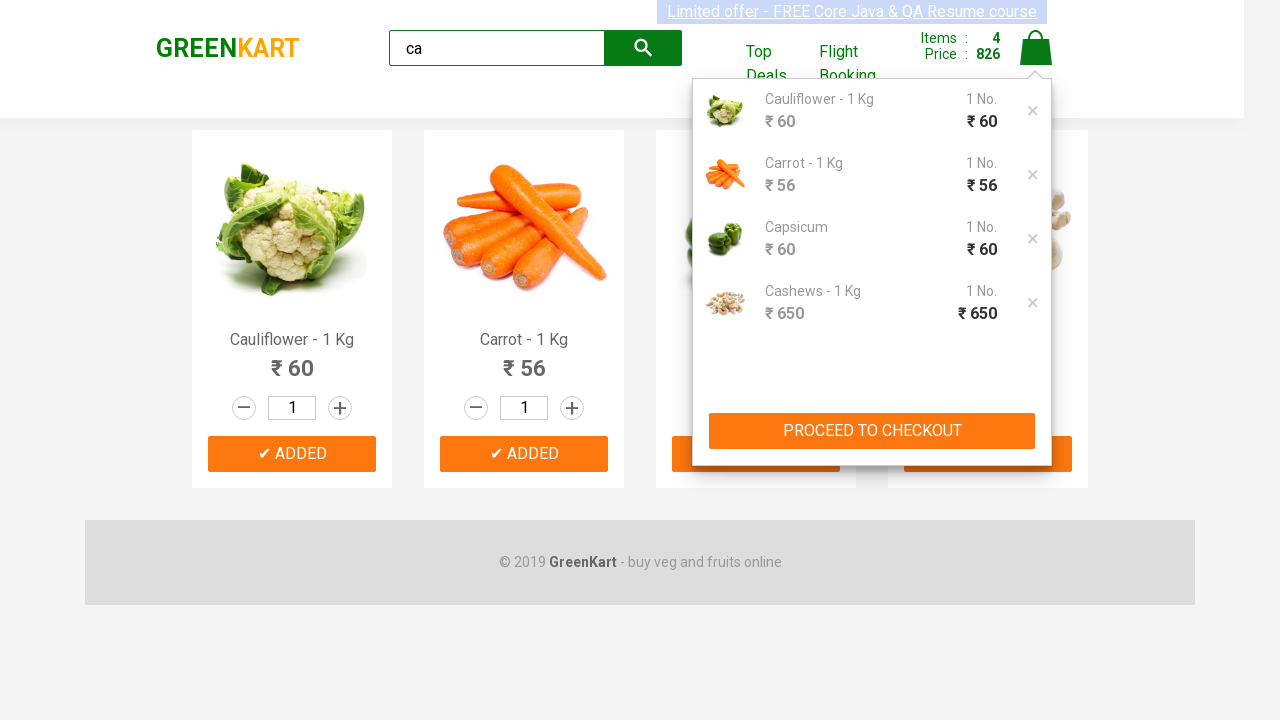

Promo code input field is now visible
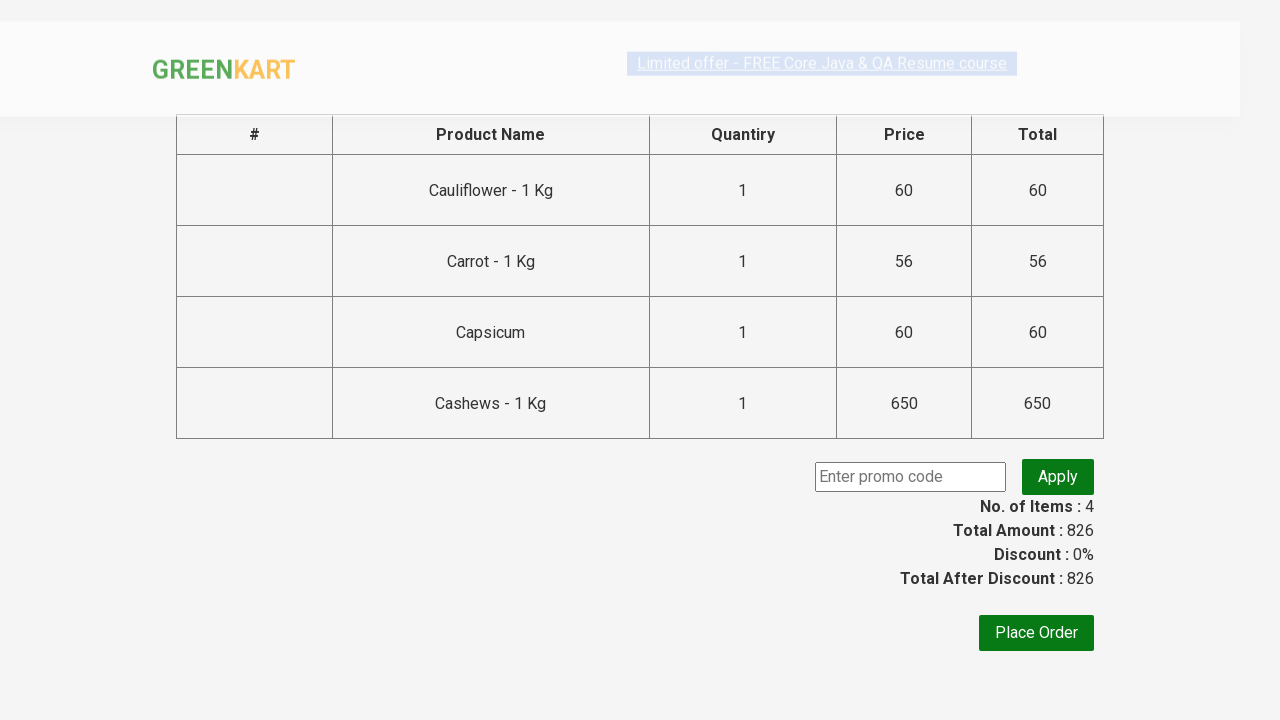

Scrolled down 350 pixels to see promo code section
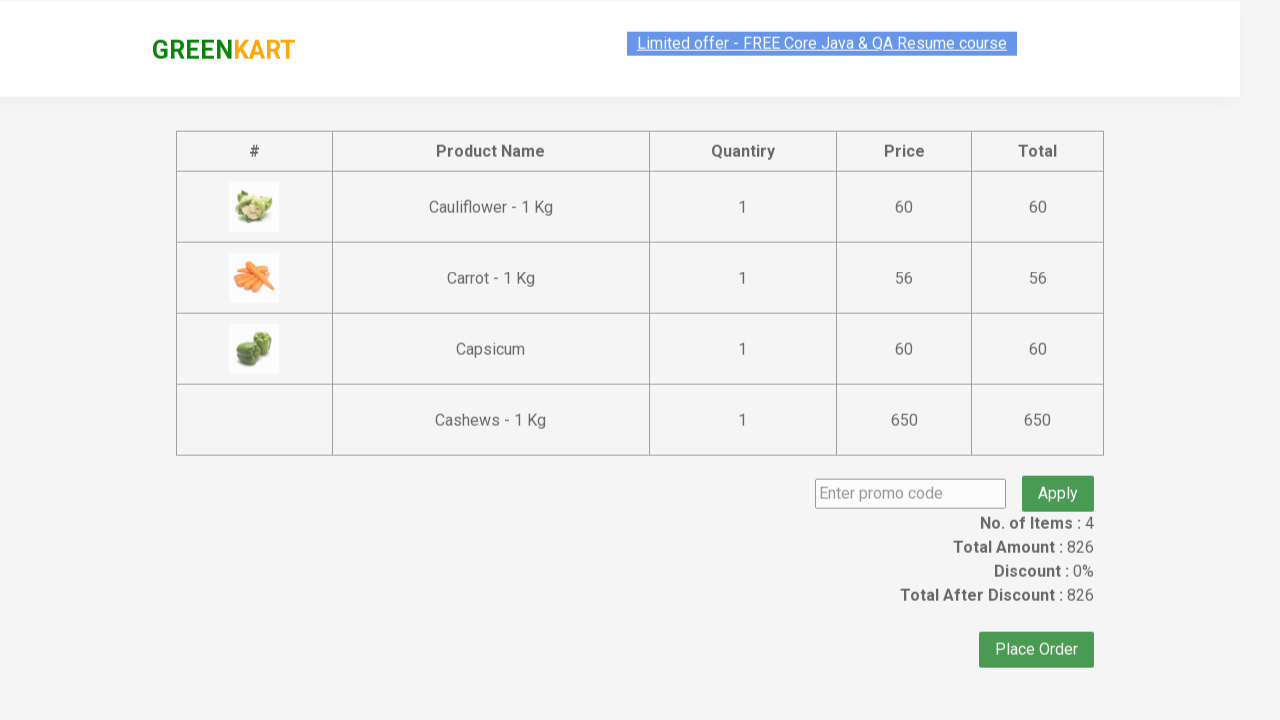

Entered promo code 'rahulshettyacademy' on input.promoCode
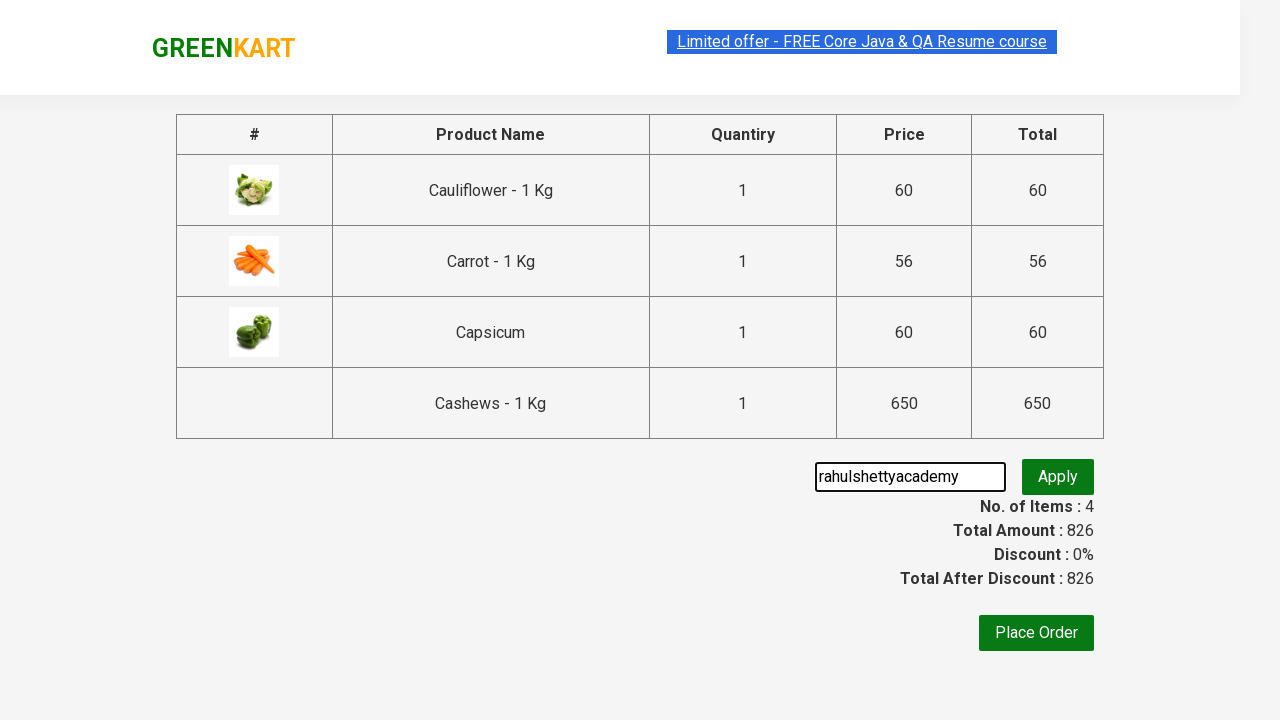

Clicked apply promo button at (1058, 477) on button.promoBtn
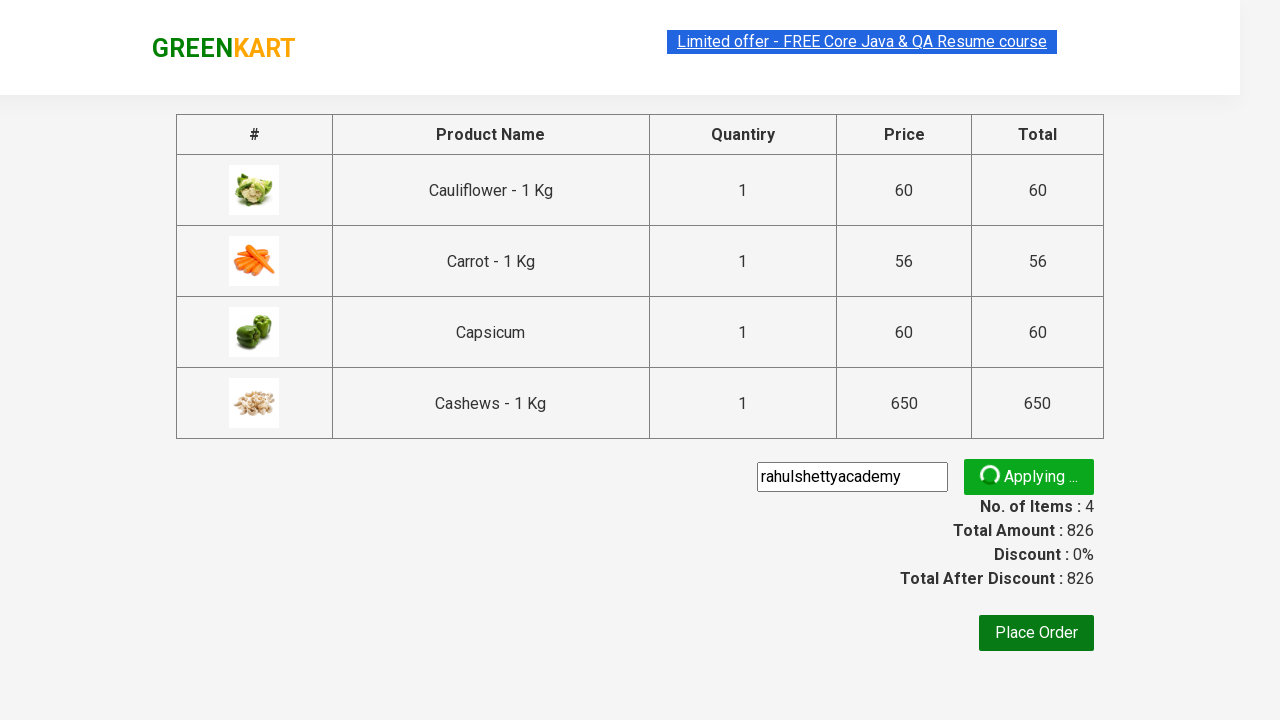

Promo code successfully applied and confirmation message is visible
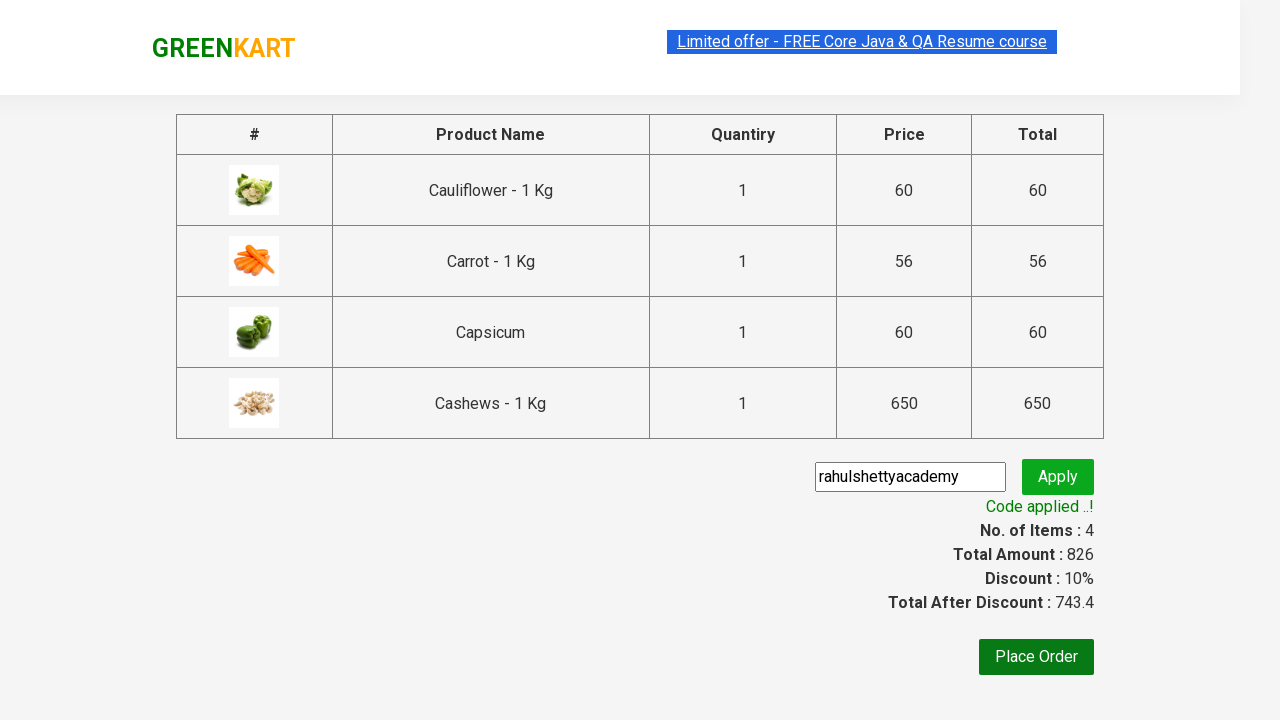

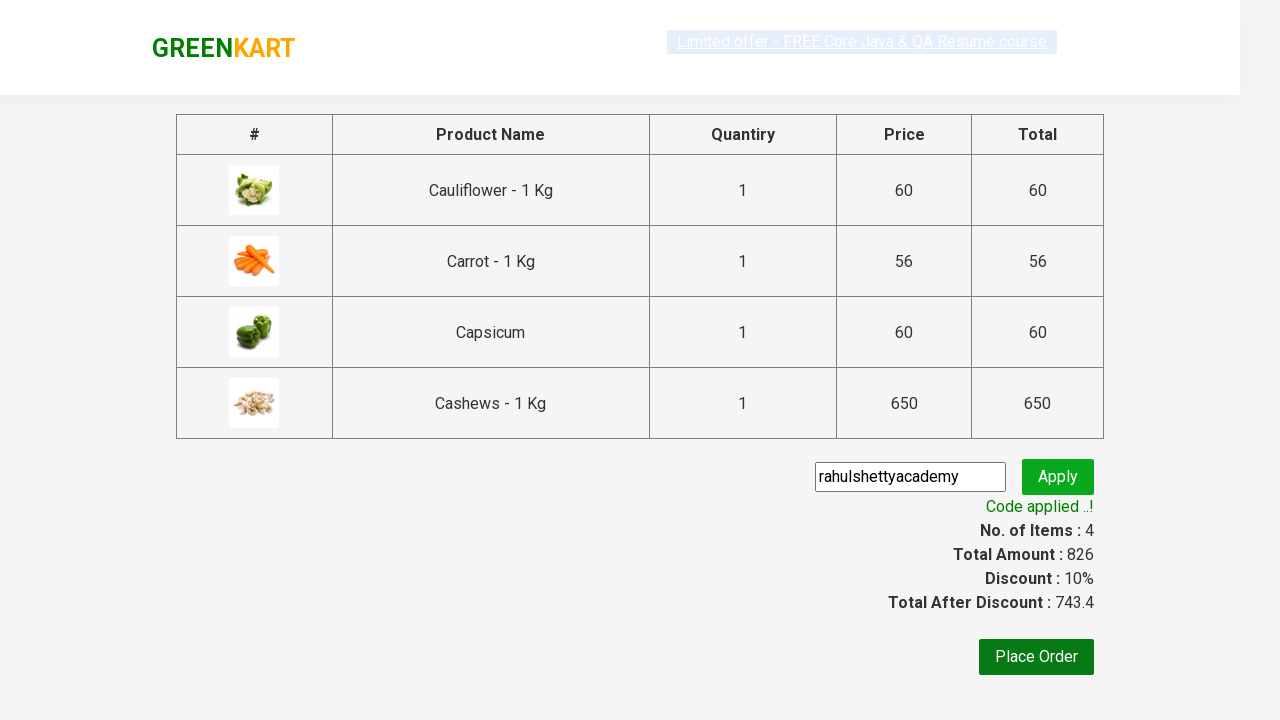